Navigates to the Omayo blog test page and fills text in a textarea field

Starting URL: https://omayo.blogspot.com/

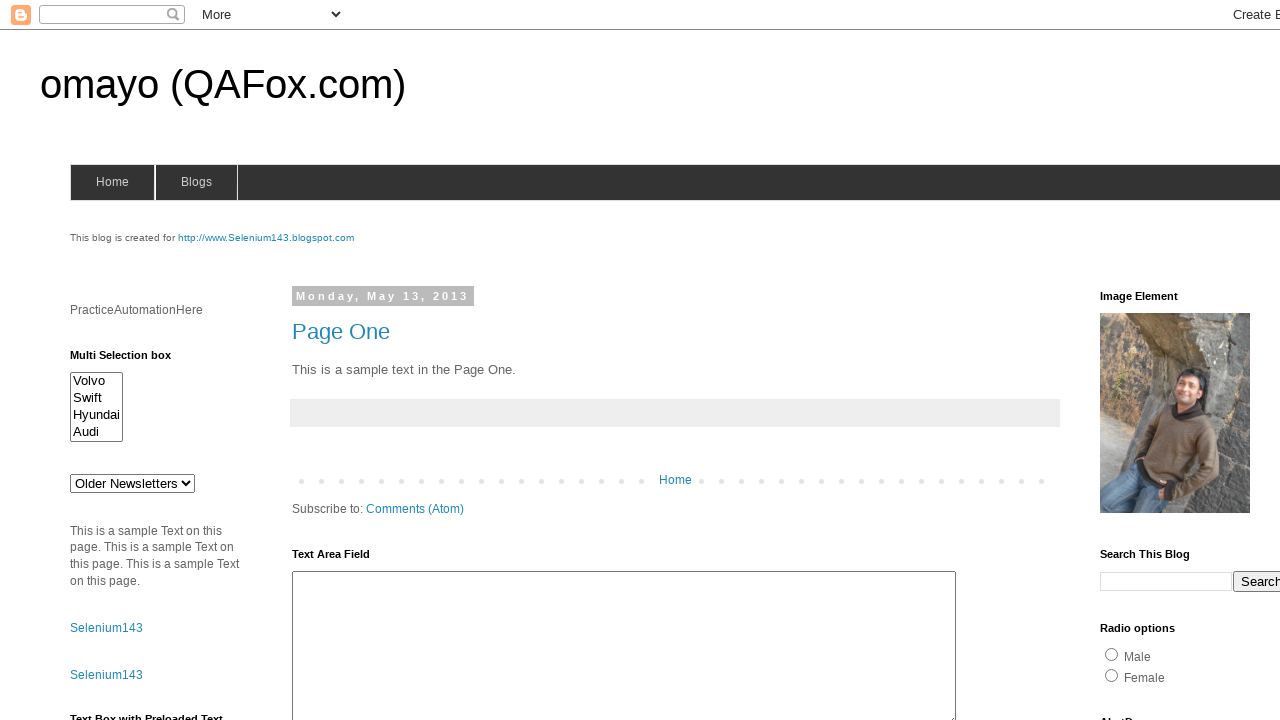

Navigated to Omayo blog test page
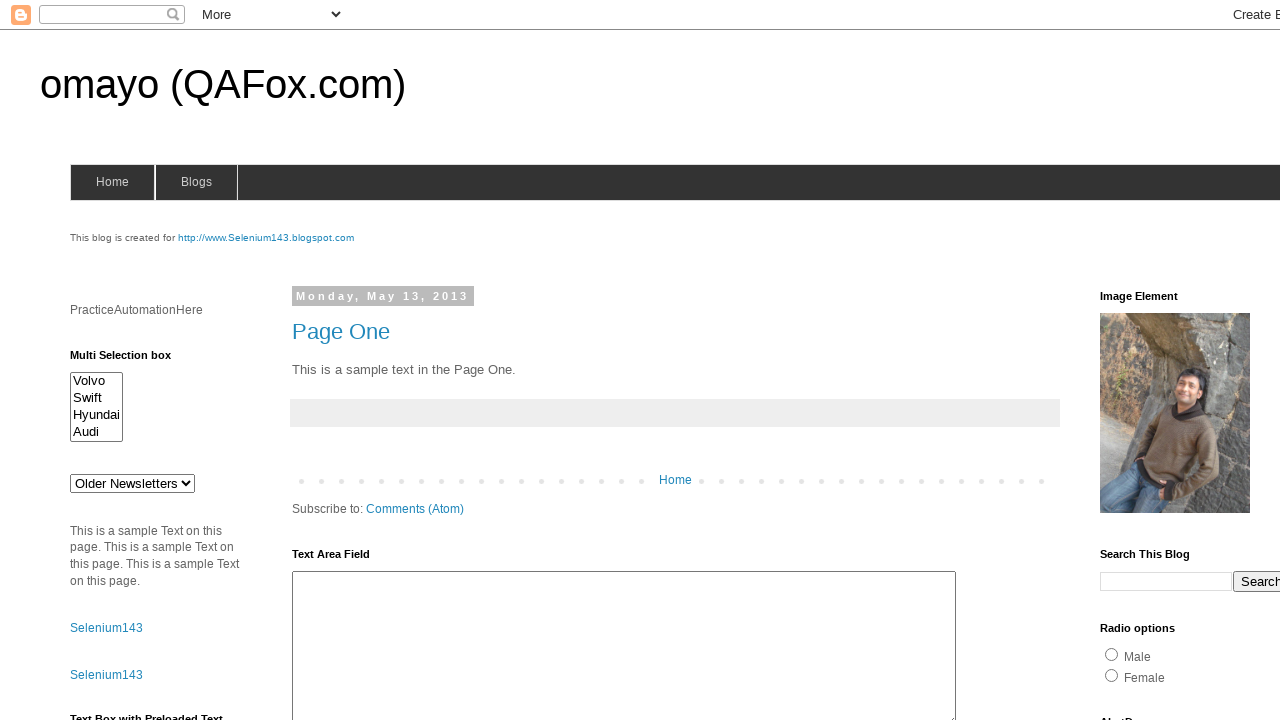

Filled textarea field with 'Arun Motoori' on #ta1
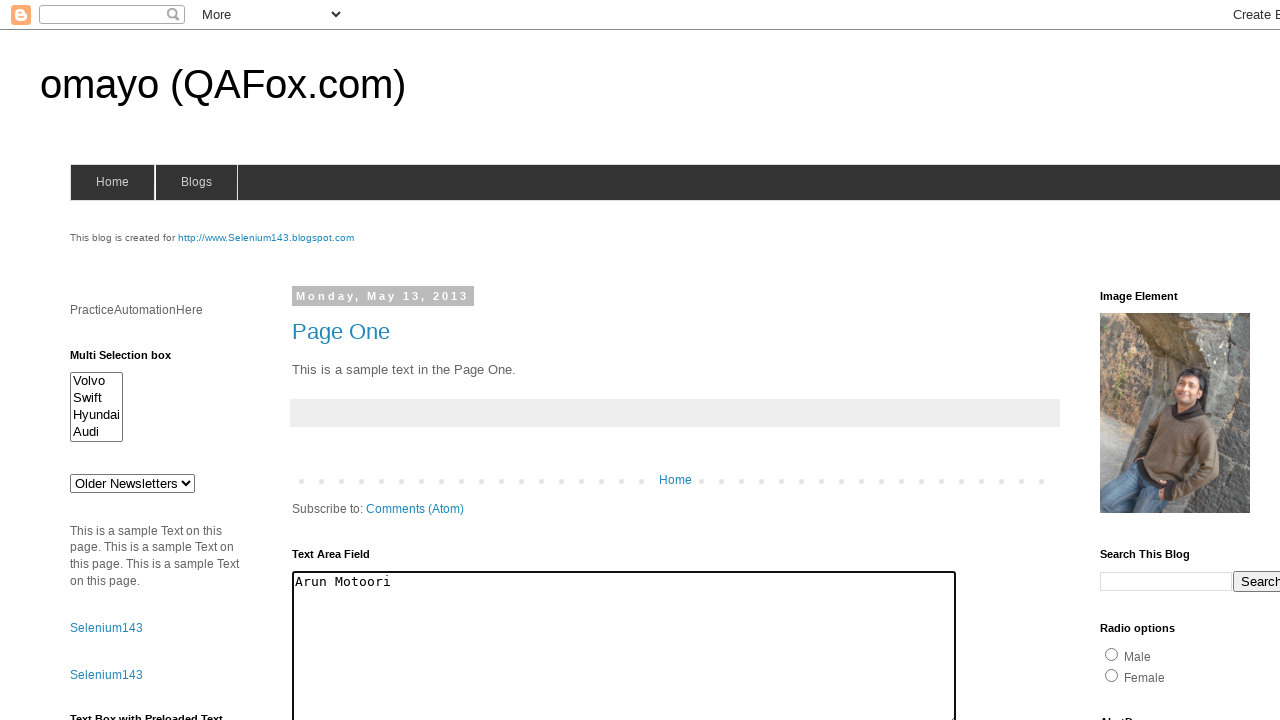

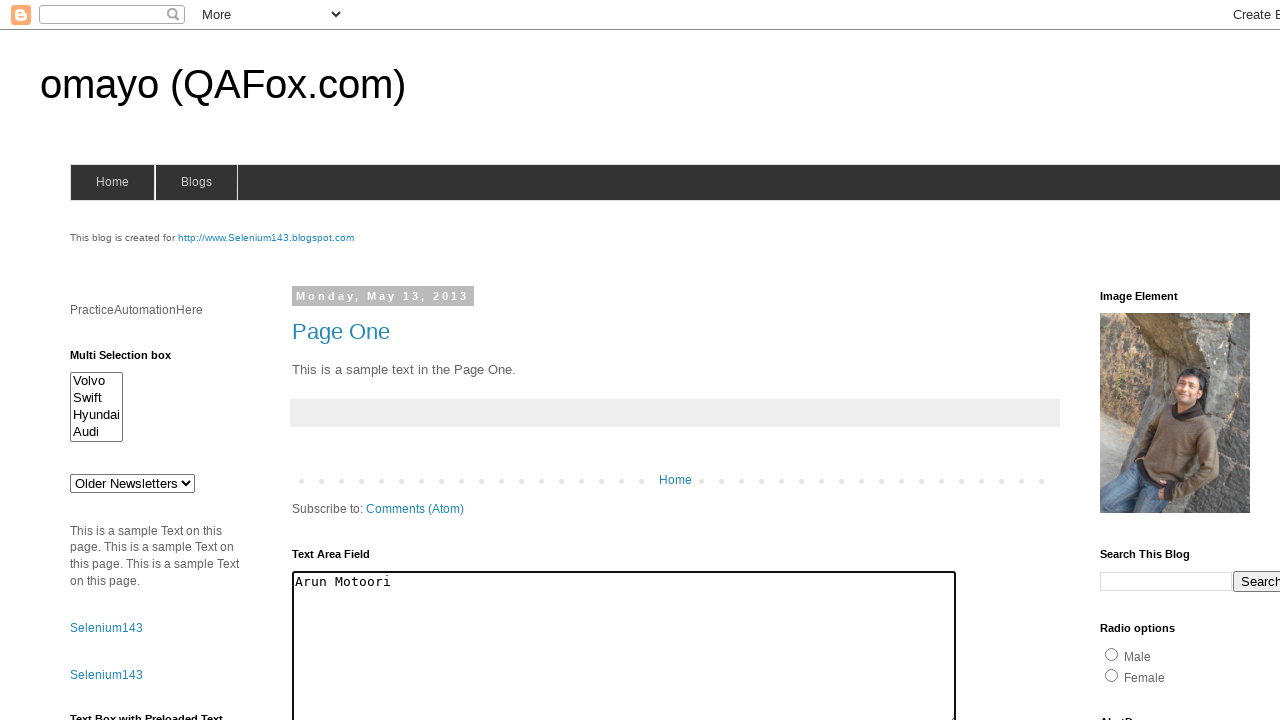